Navigates to GoDaddy India website and verifies the page title and URL are correct

Starting URL: https://www.godaddy.com/en-in

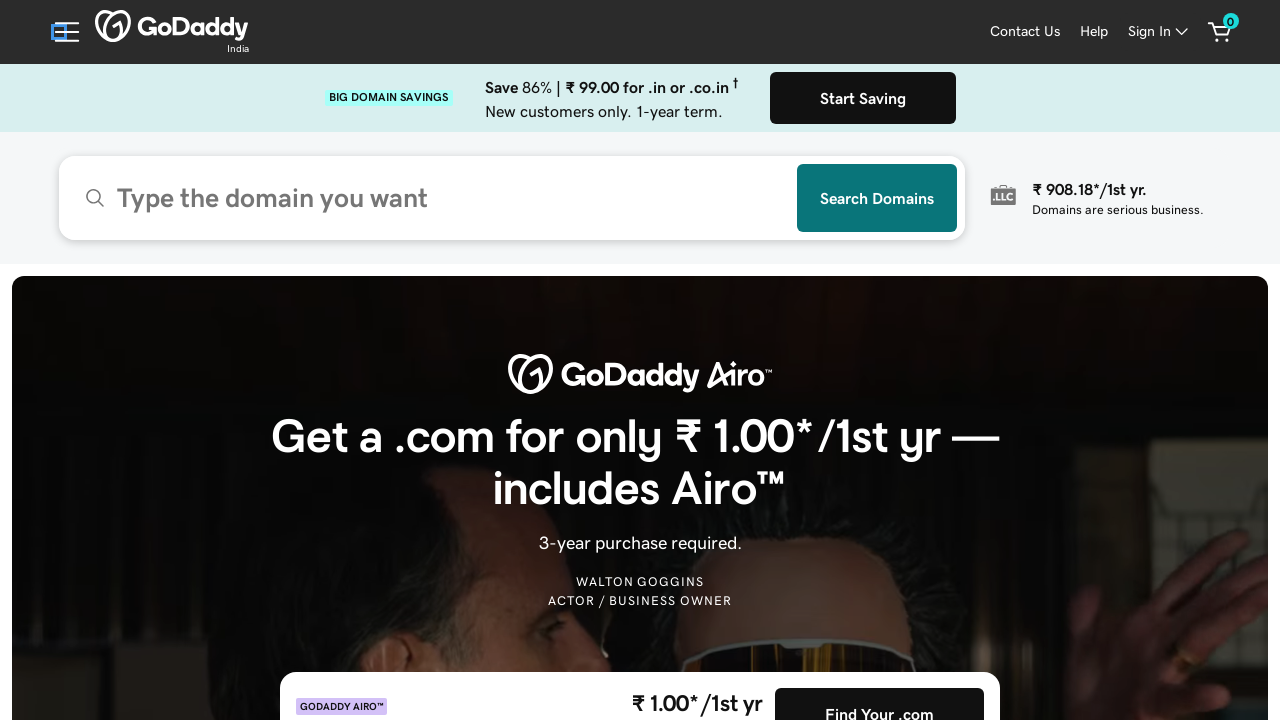

Page loaded with domcontentloaded state
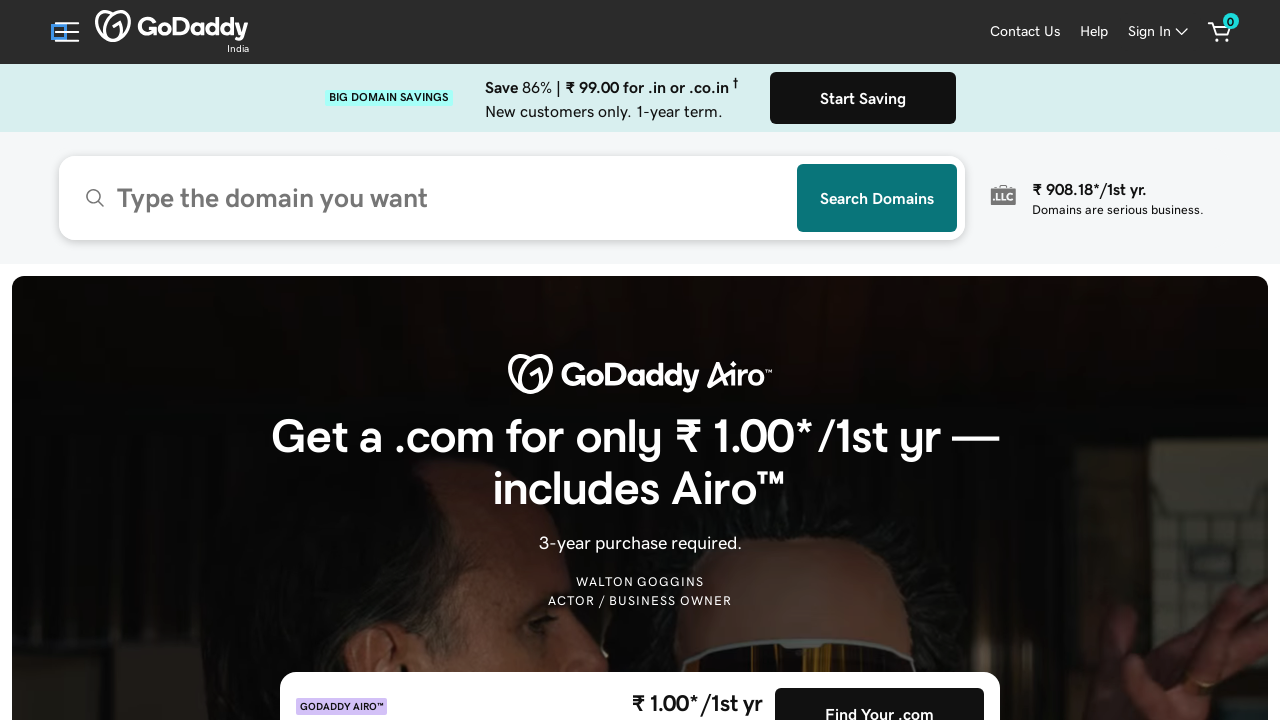

Retrieved page title
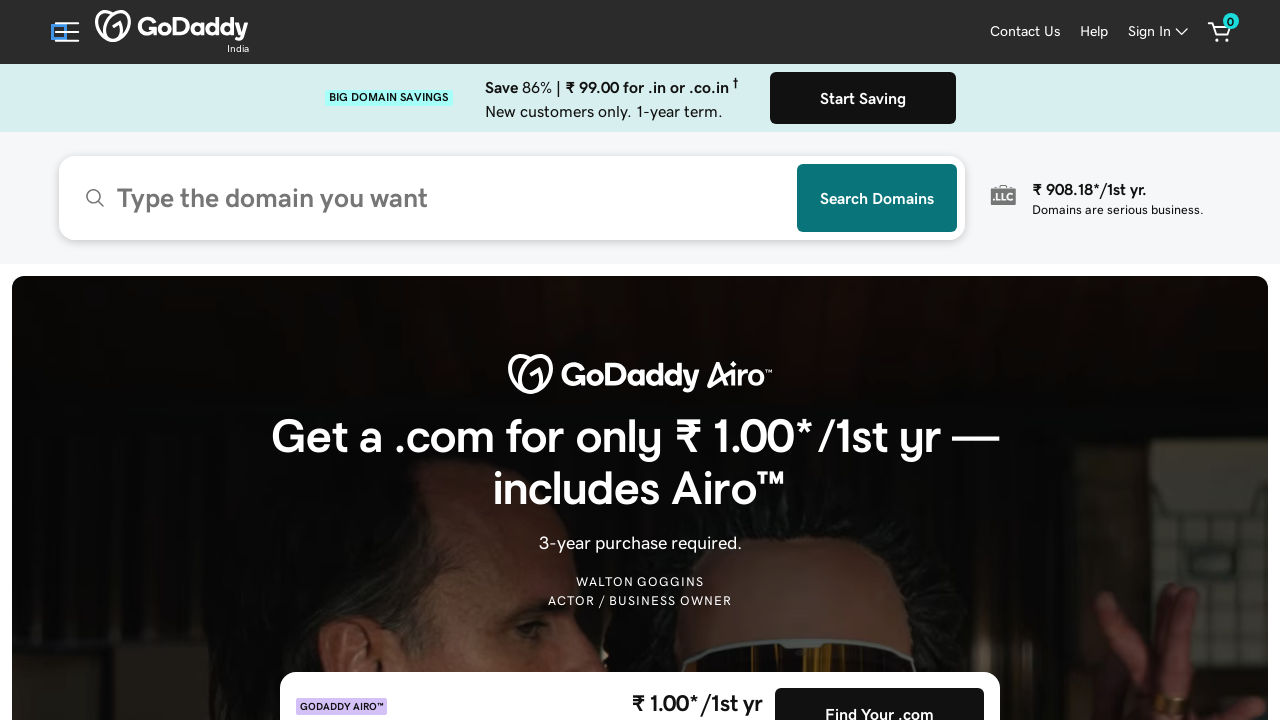

Verified page title matches expected value
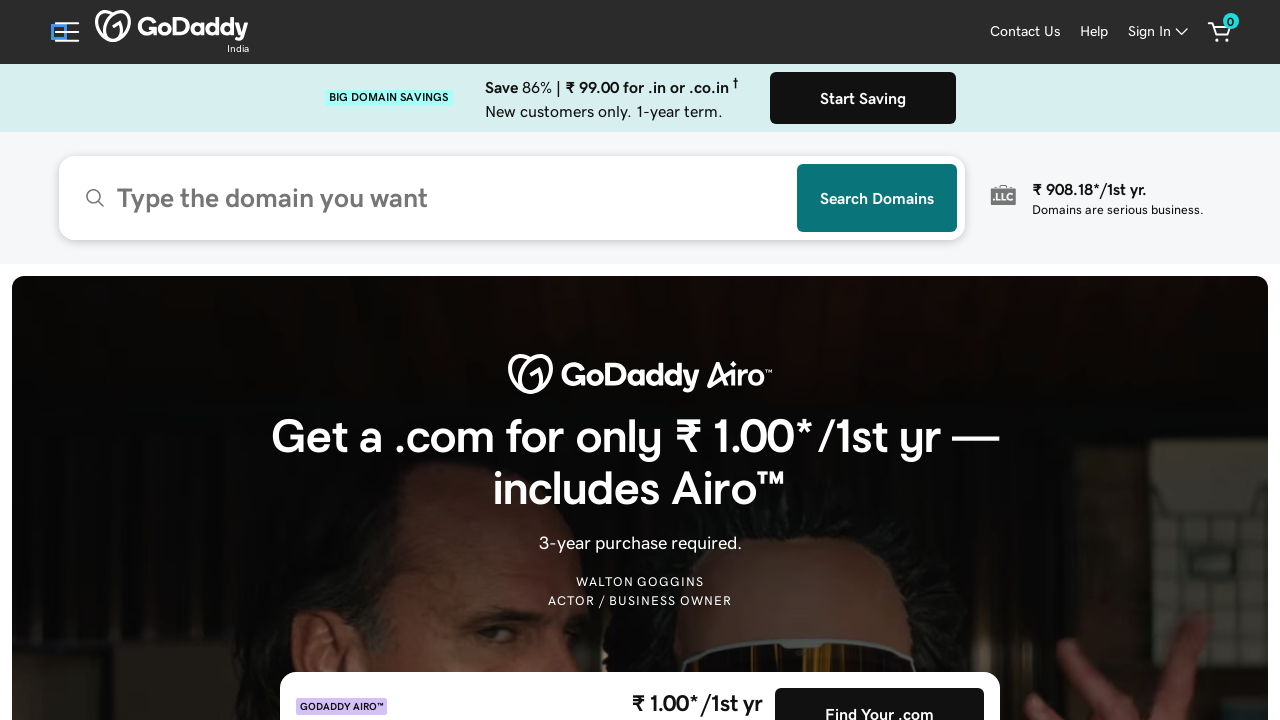

Retrieved current URL
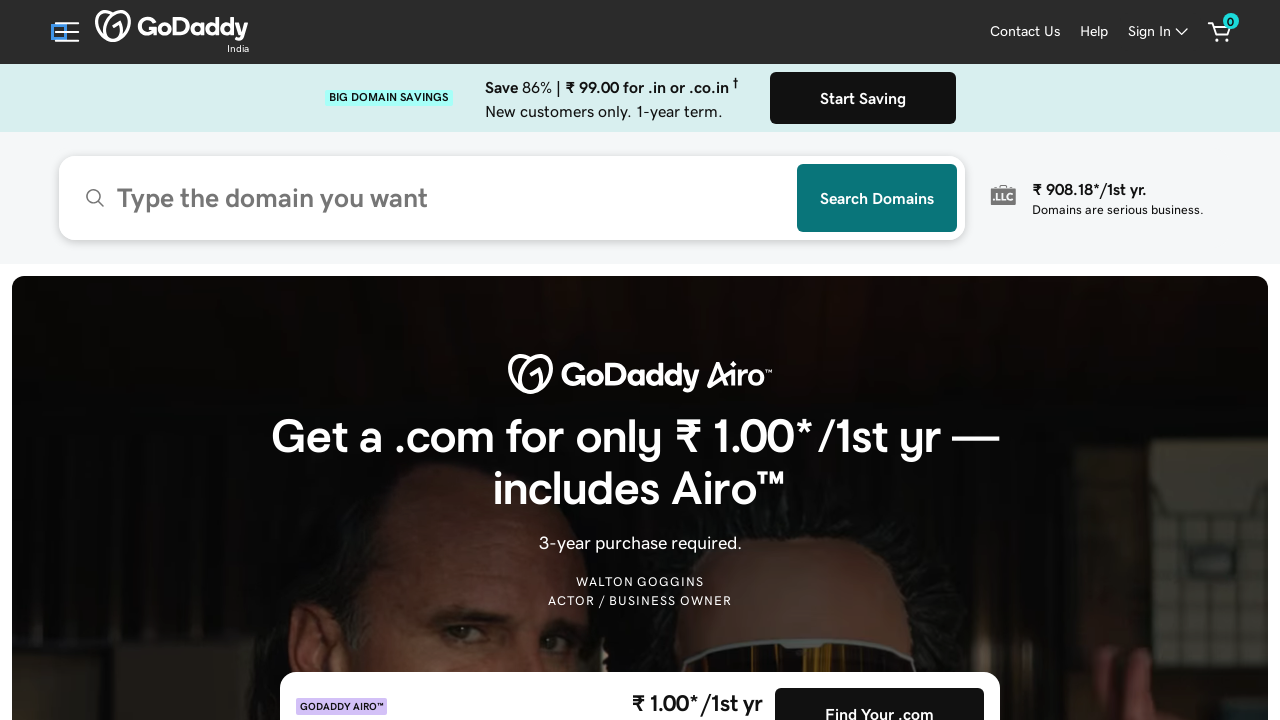

Verified current URL is https://www.godaddy.com/en-in
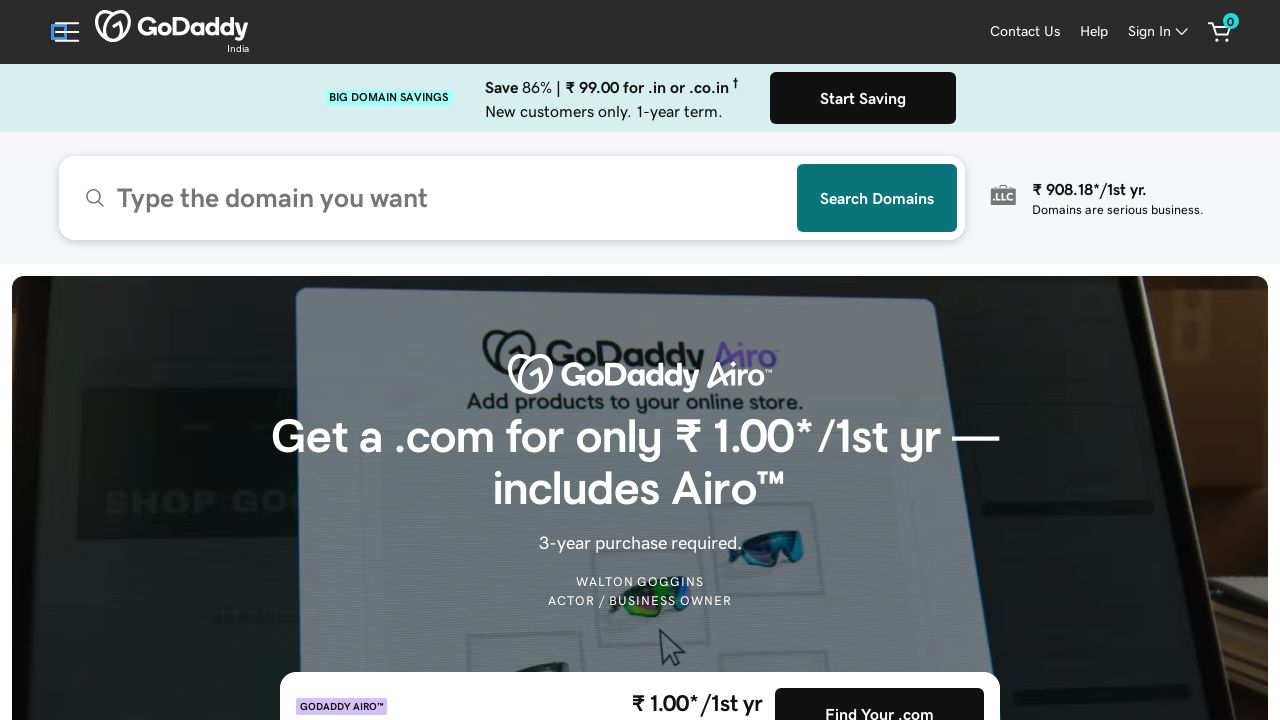

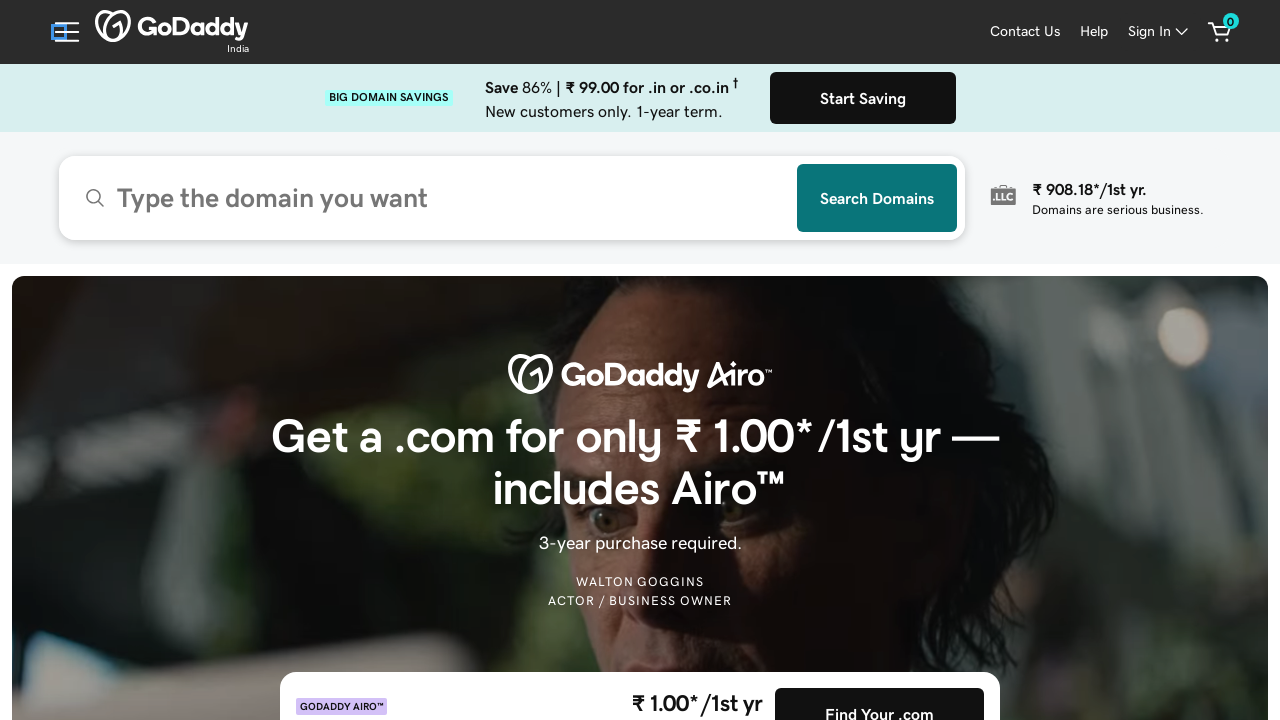